Tests that clicking the Email column header sorts the table data in ascending order by verifying the email values are alphabetically ordered.

Starting URL: http://the-internet.herokuapp.com/tables

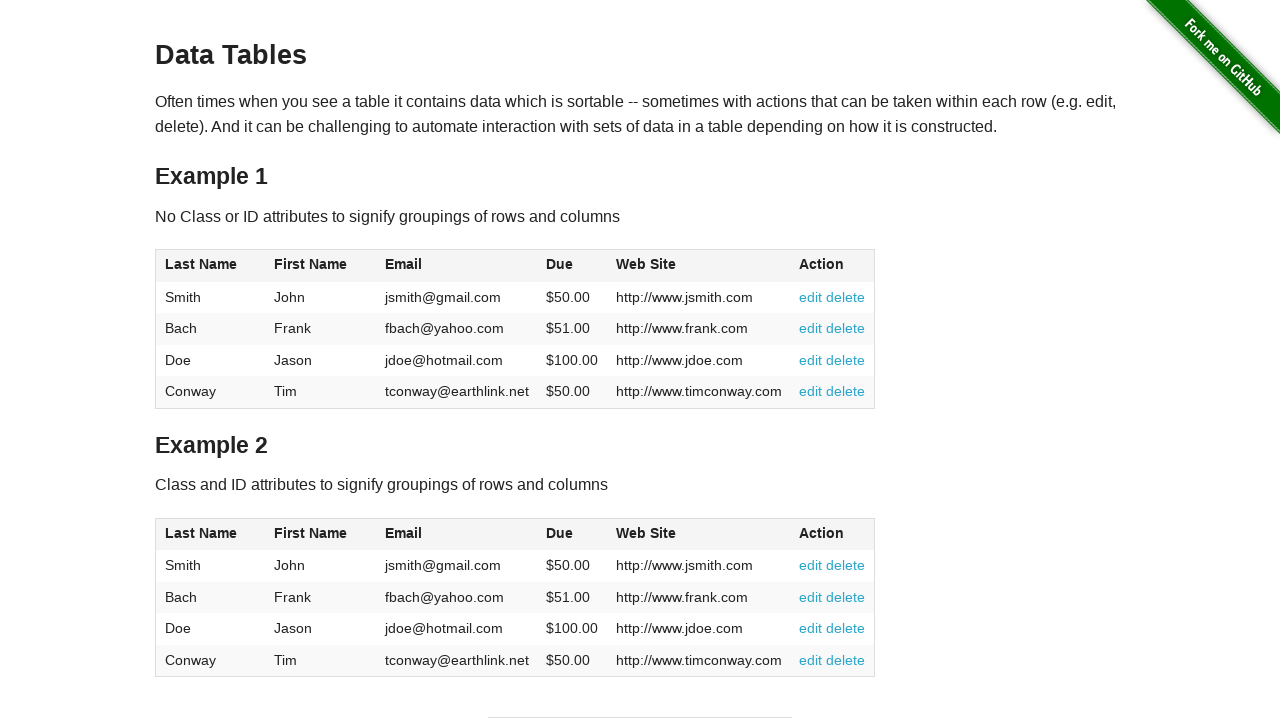

Clicked Email column header to sort table data at (457, 266) on #table1 thead tr th:nth-of-type(3)
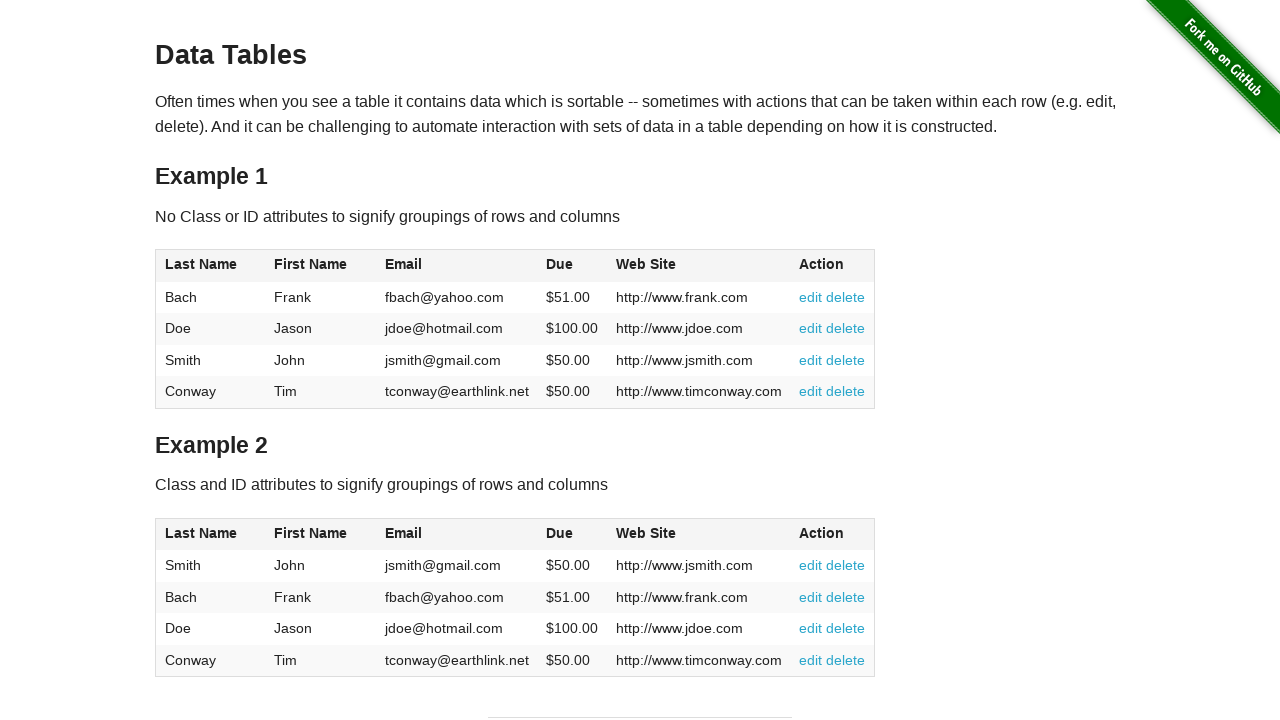

Table data loaded after sorting by Email column
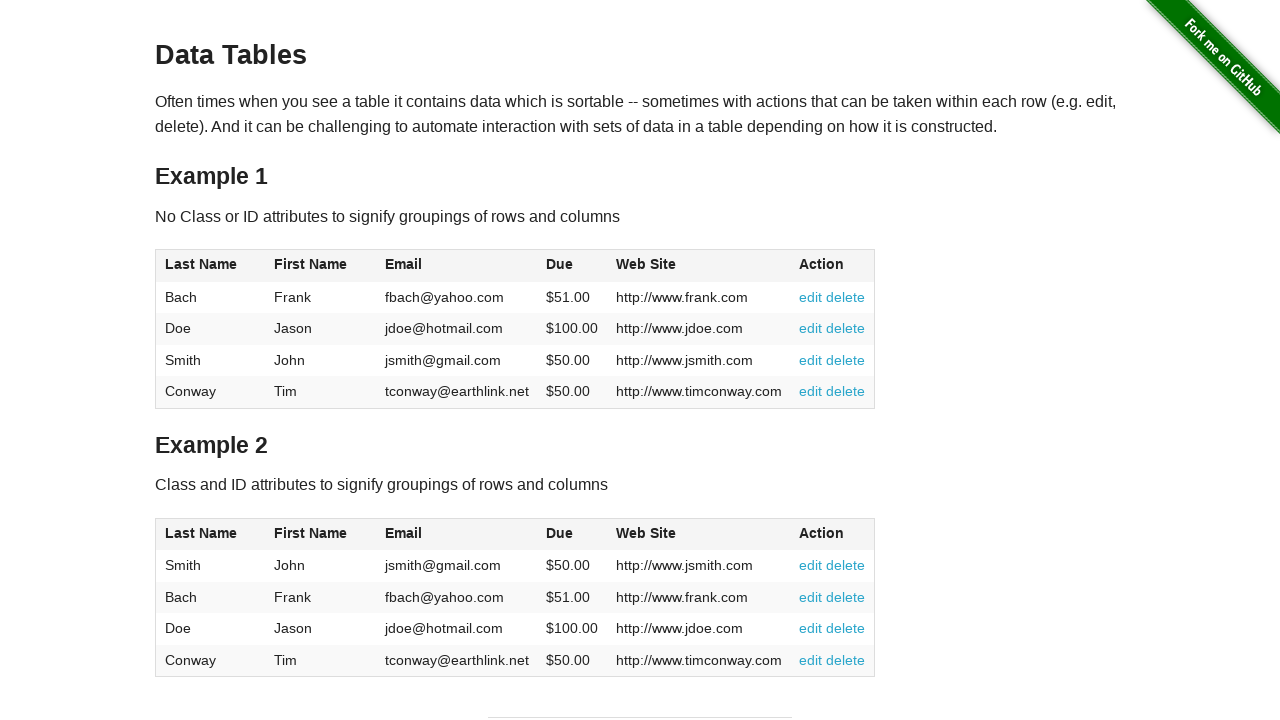

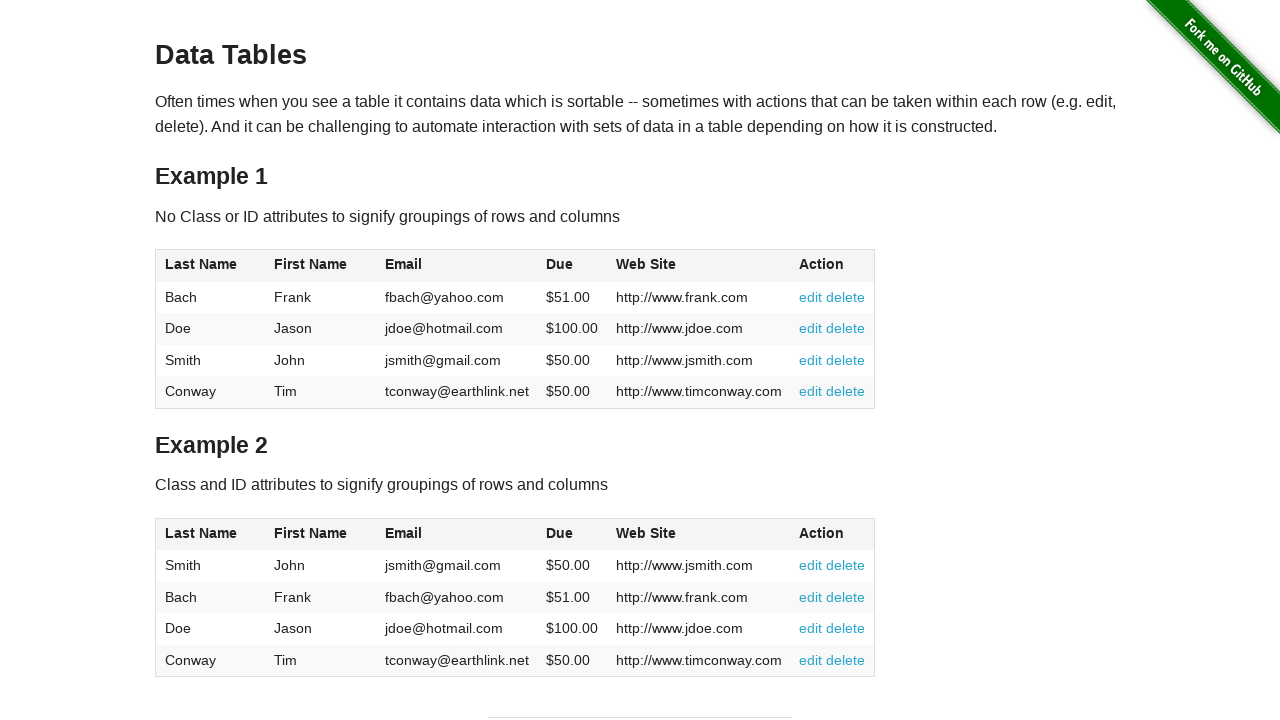